Navigates to JPL Space images page and clicks the full image button to view the featured image

Starting URL: https://data-class-jpl-space.s3.amazonaws.com/JPL_Space/index.html

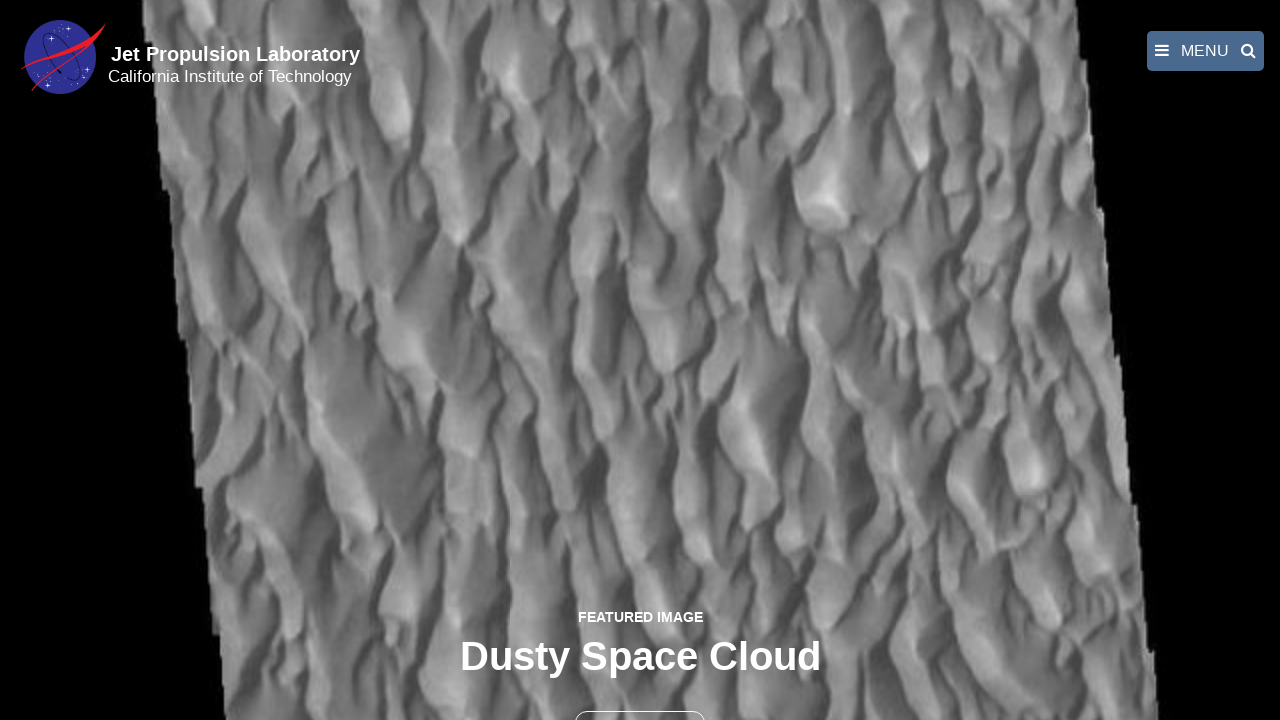

Navigated to JPL Space images page
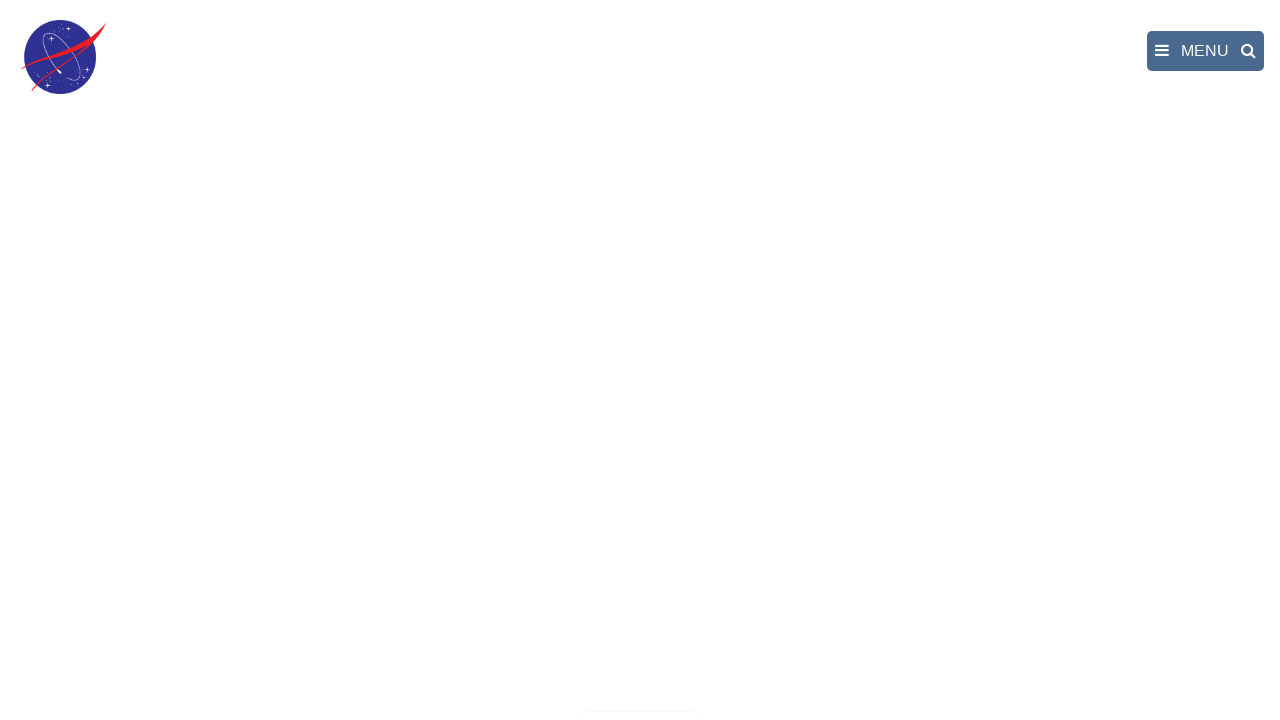

Clicked full image button to view featured image at (640, 699) on button >> nth=1
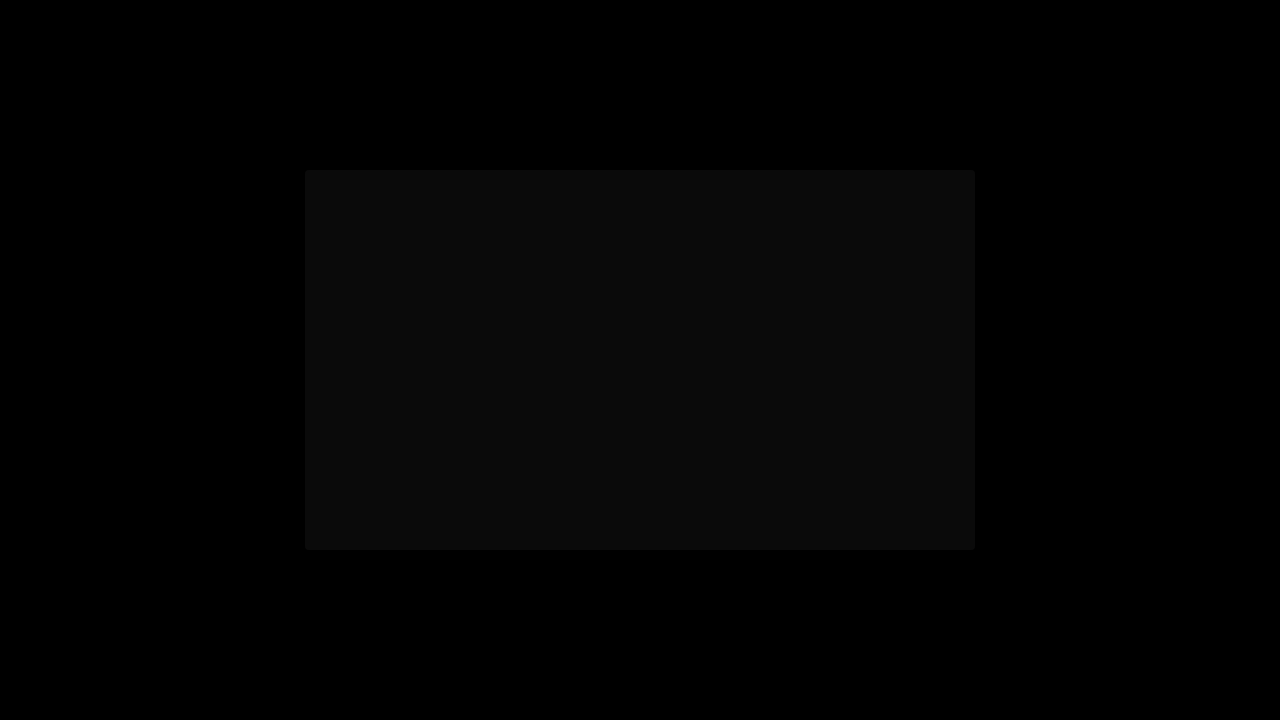

Featured image loaded and displayed
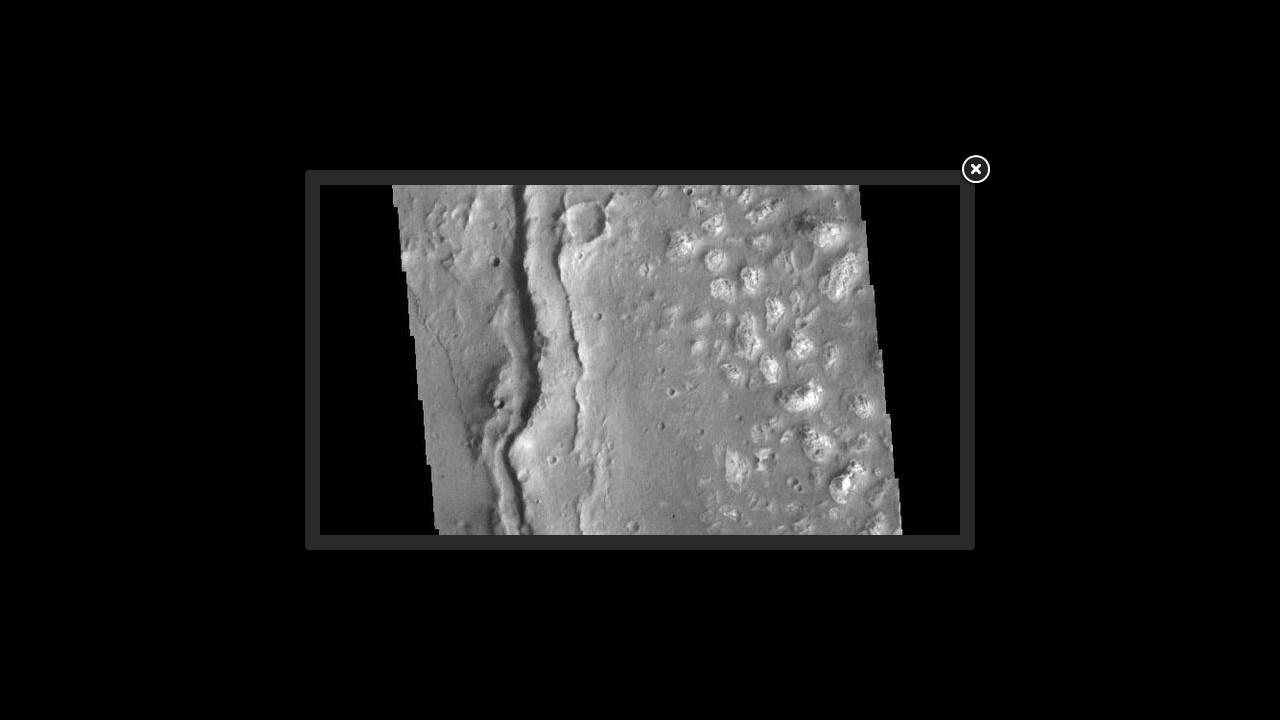

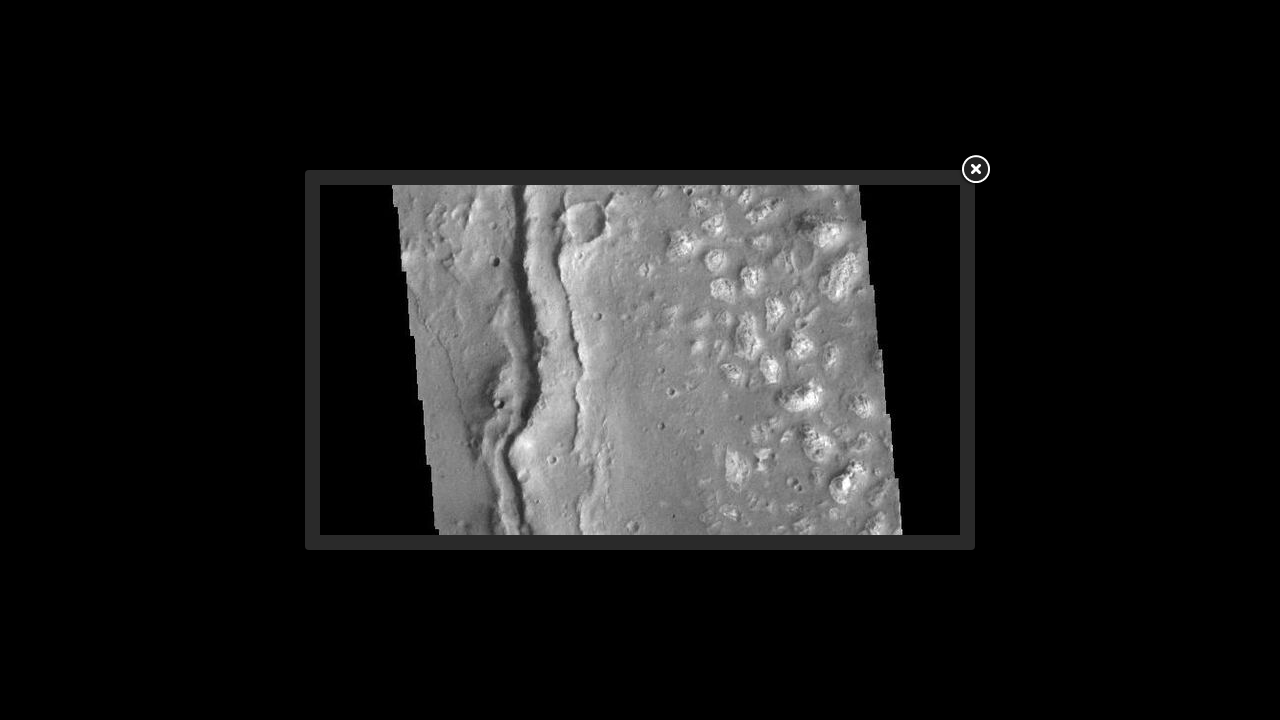